Tests three types of JavaScript alerts (simple alert, confirm alert, and prompt alert) on a demo website by clicking buttons to trigger each alert type and interacting with them (accepting, dismissing, and entering text).

Starting URL: https://demo.automationtesting.in/Alerts.html

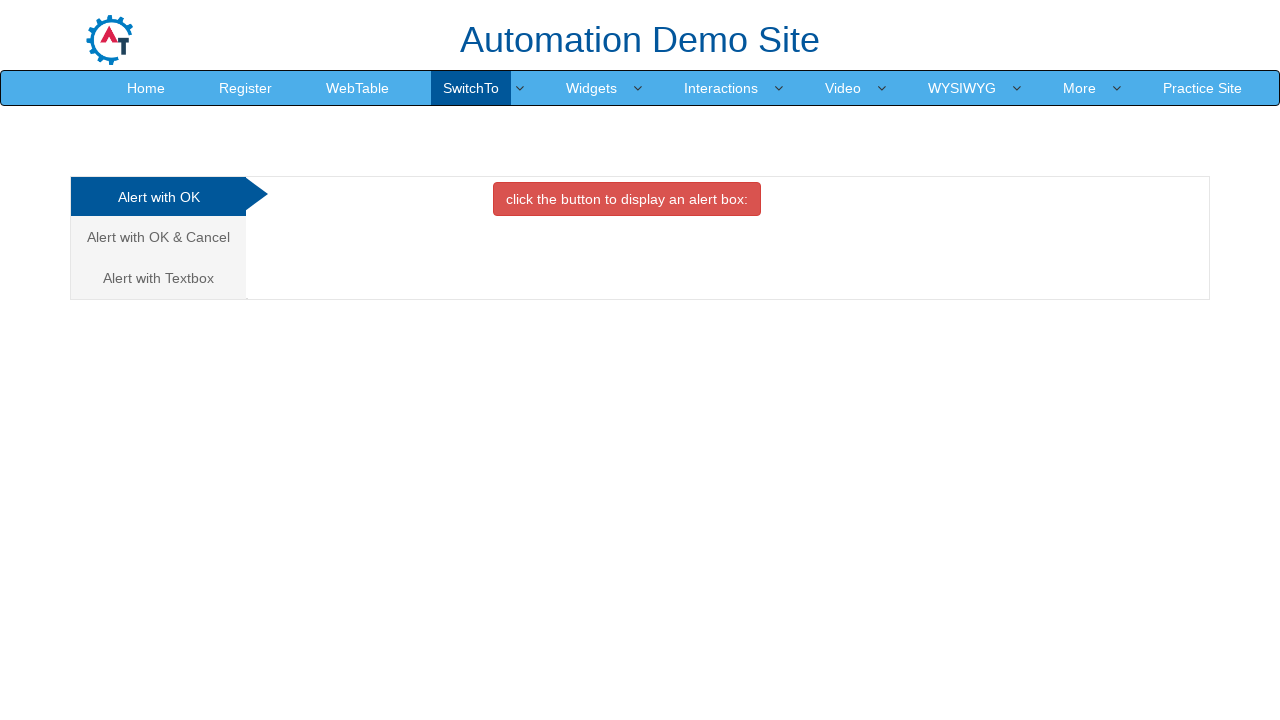

Hovered over dropdown toggle at (471, 88) on .dropdown-toggle
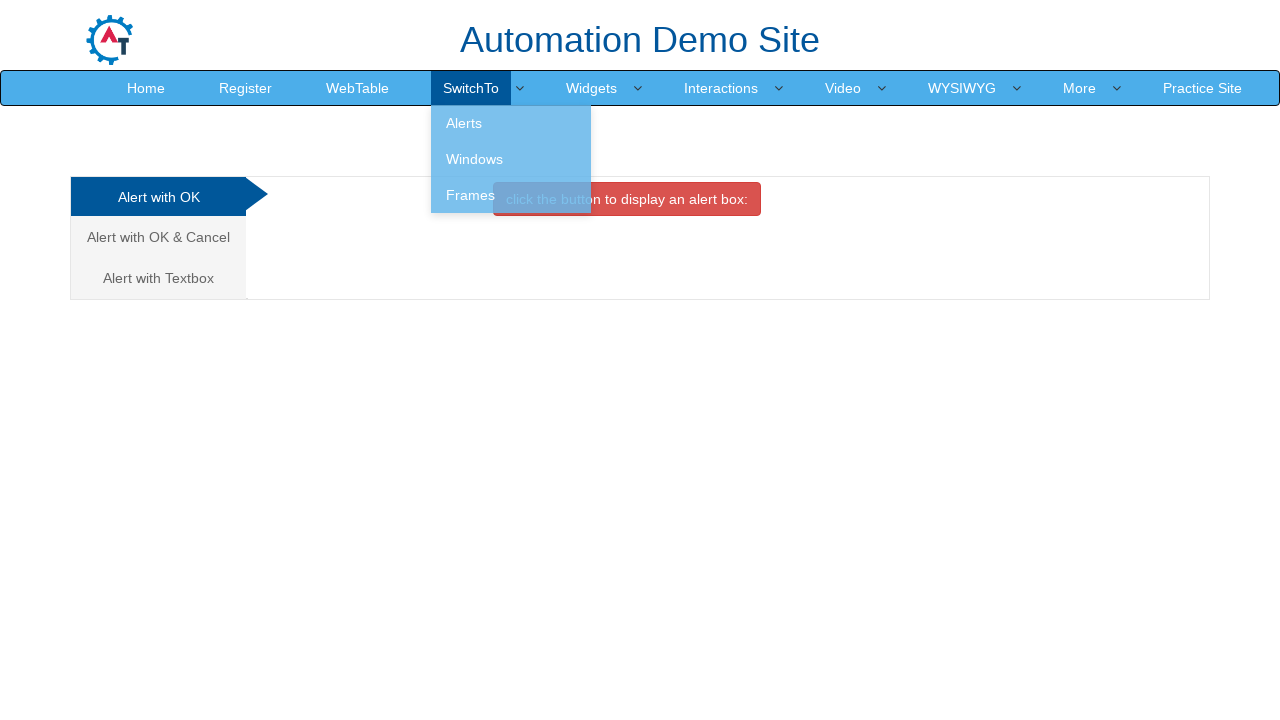

Clicked on Alerts link at (511, 123) on xpath=//a[text()='Alerts']
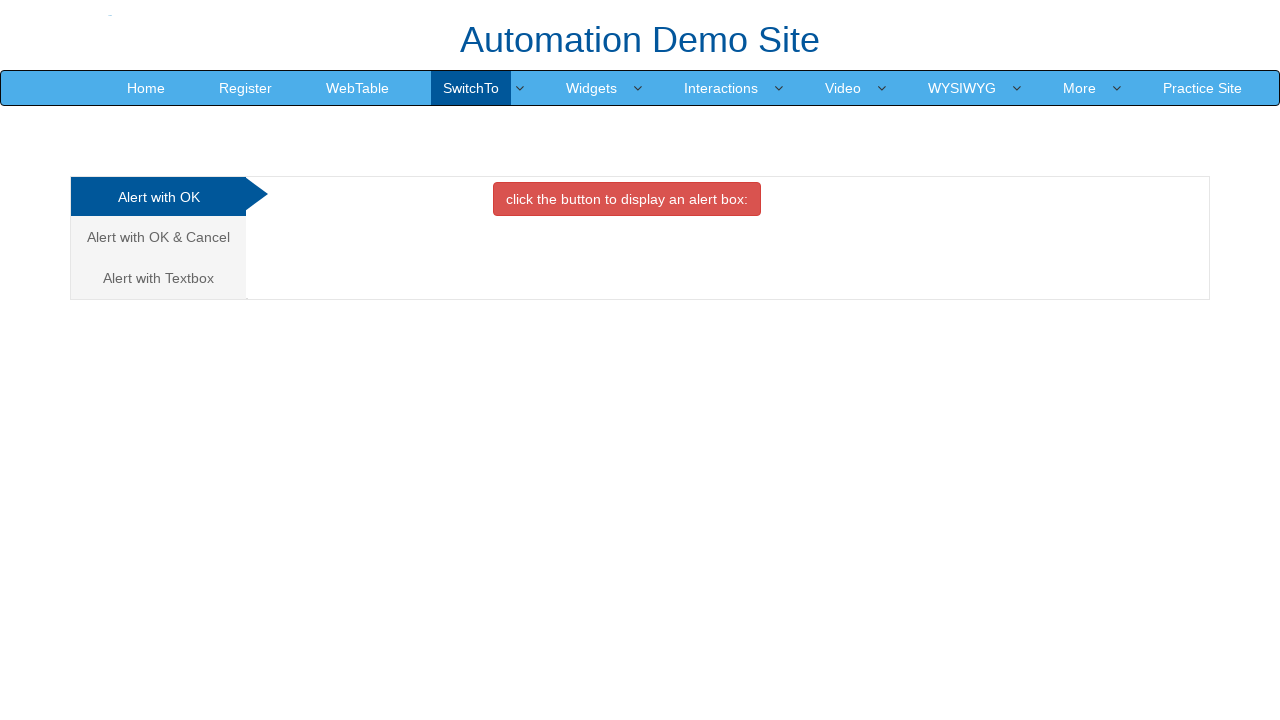

Clicked simple alert button at (627, 199) on xpath=//button[@onclick='alertbox()']
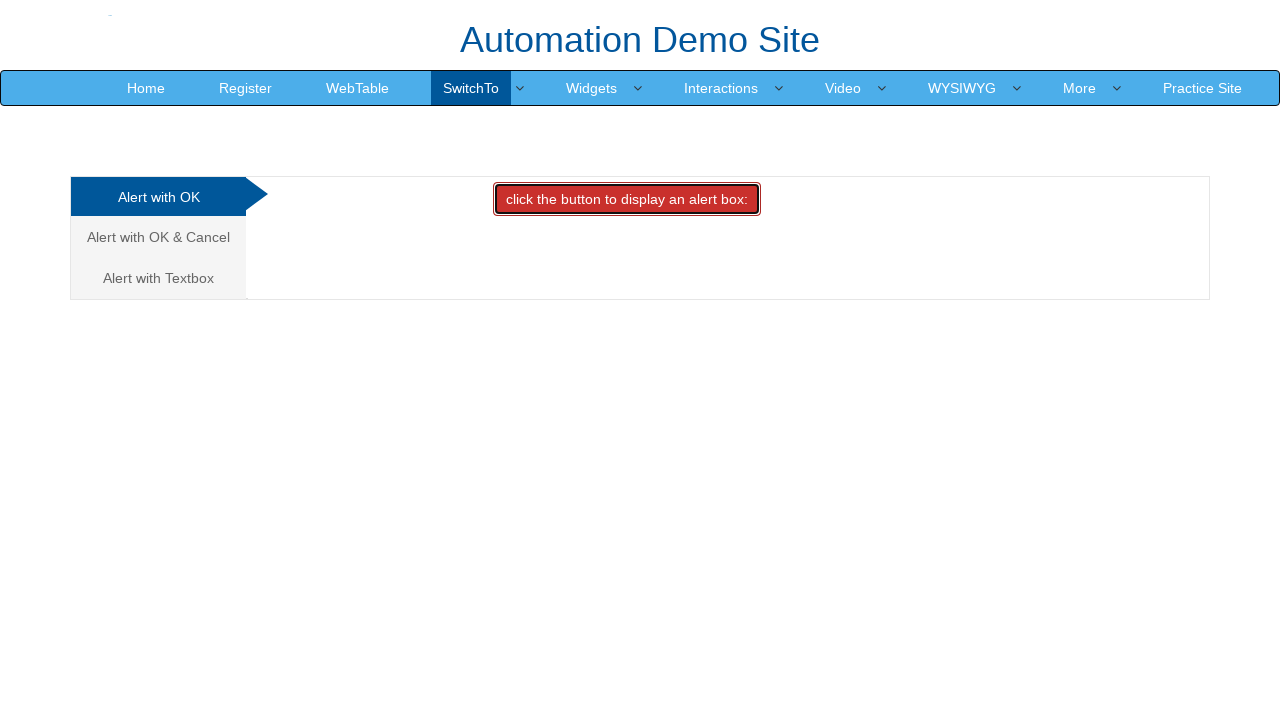

Set up dialog handler and accepted simple alert
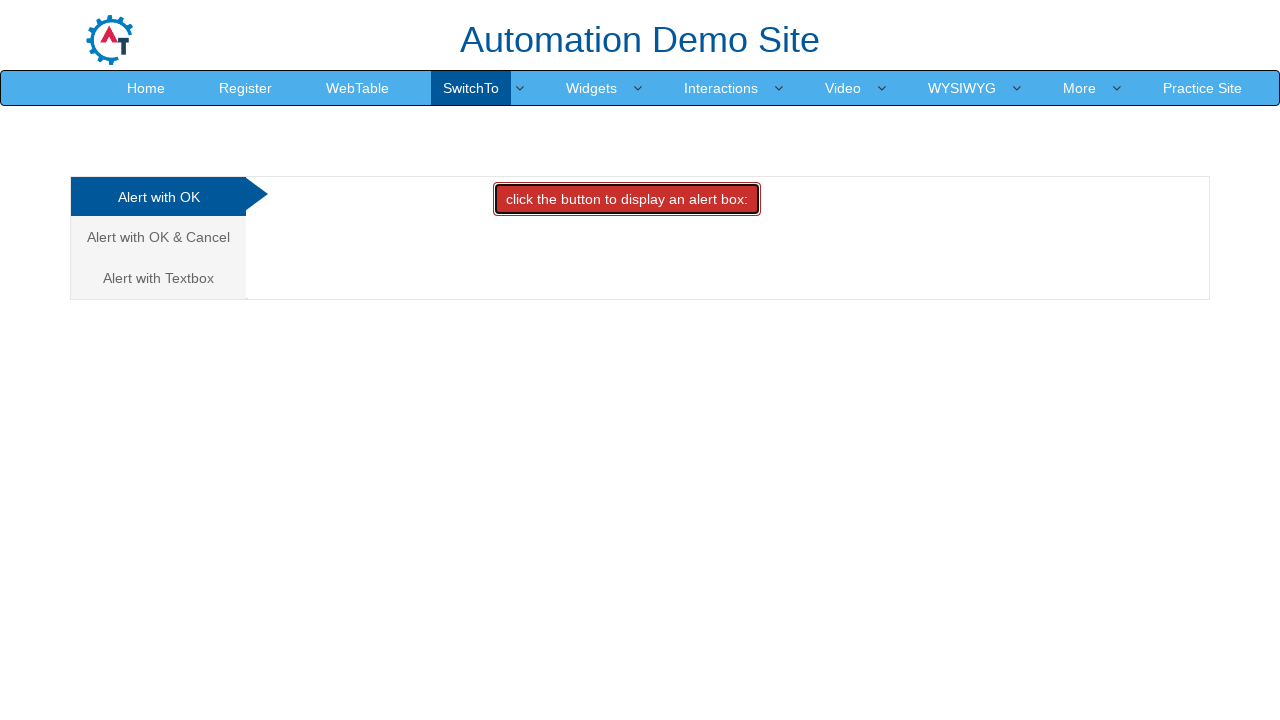

Waited for 1 second after alert
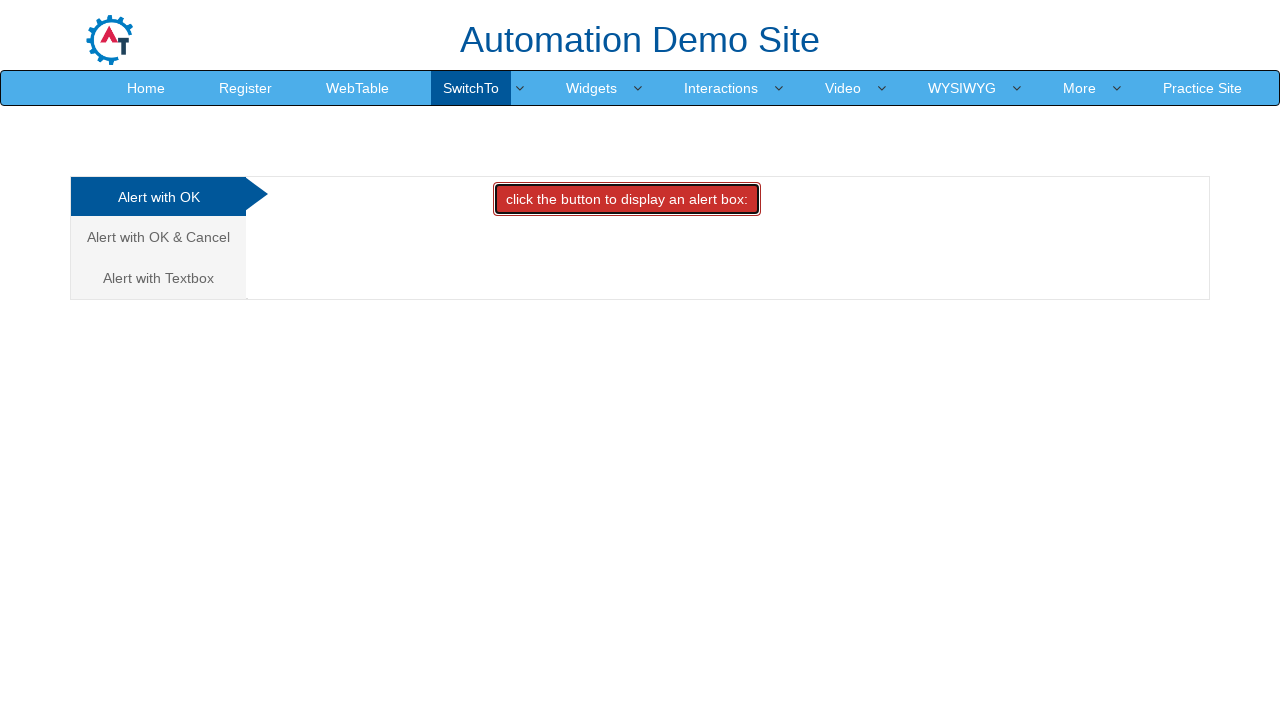

Clicked on Confirm Alert tab at (158, 237) on (//a[@data-toggle='tab'])[2]
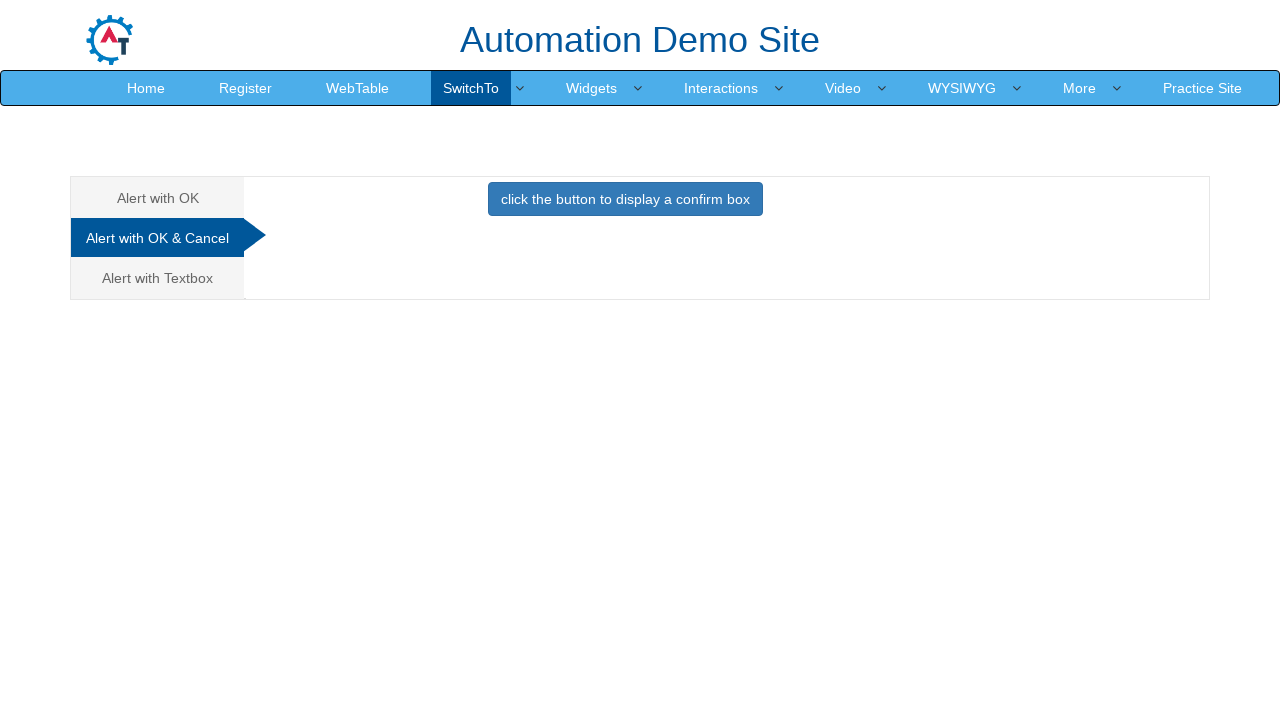

Set up dialog handler for confirm alert to dismiss
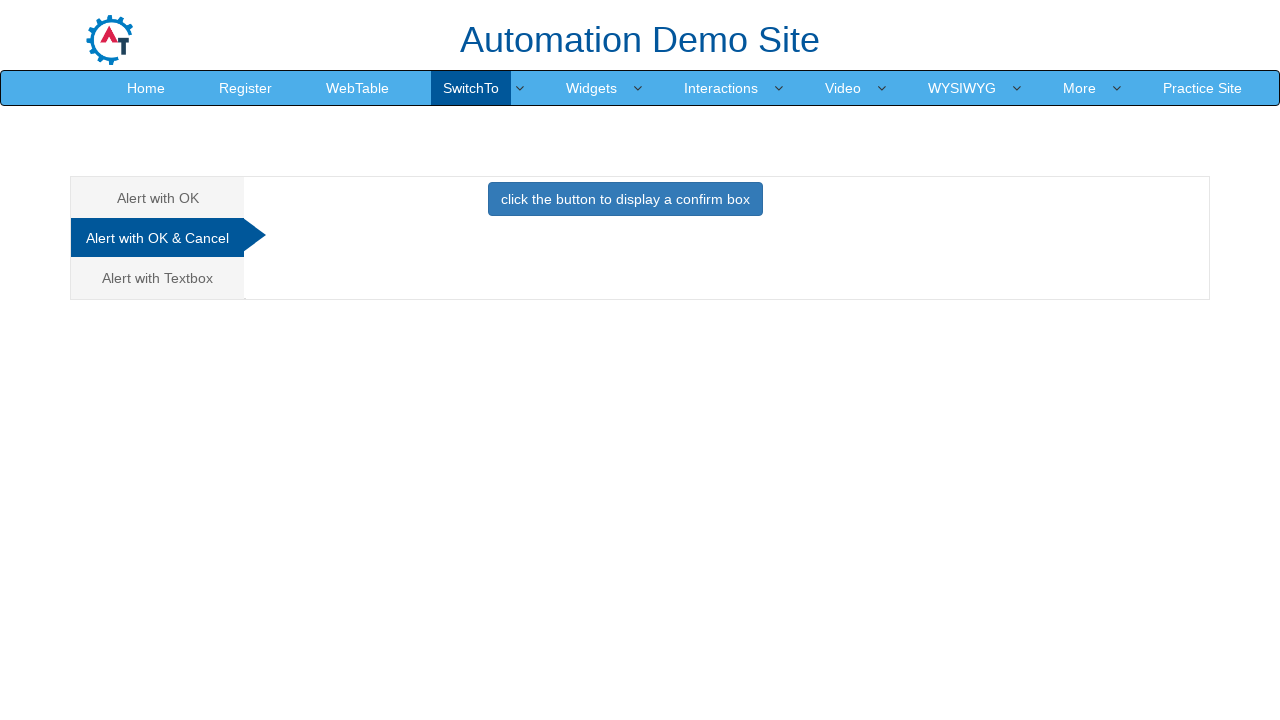

Clicked confirm alert button at (625, 199) on xpath=//button[@onclick='confirmbox()']
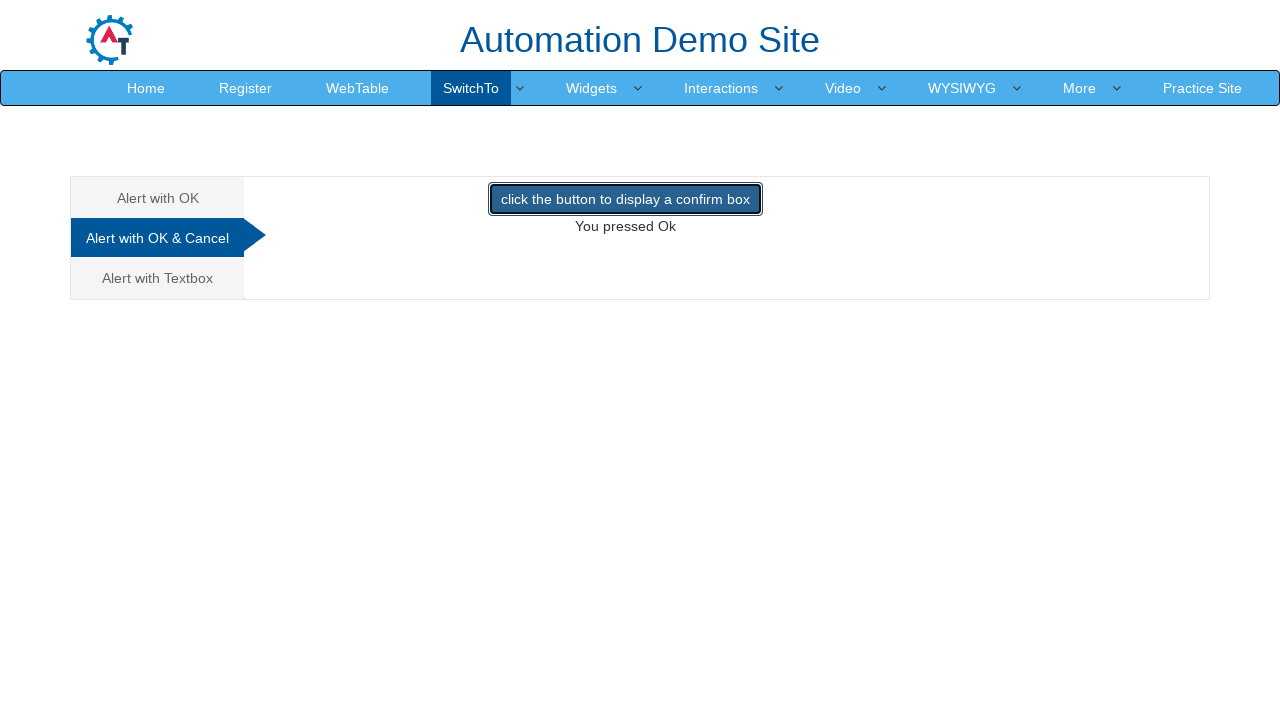

Waited for 1 second after confirm alert
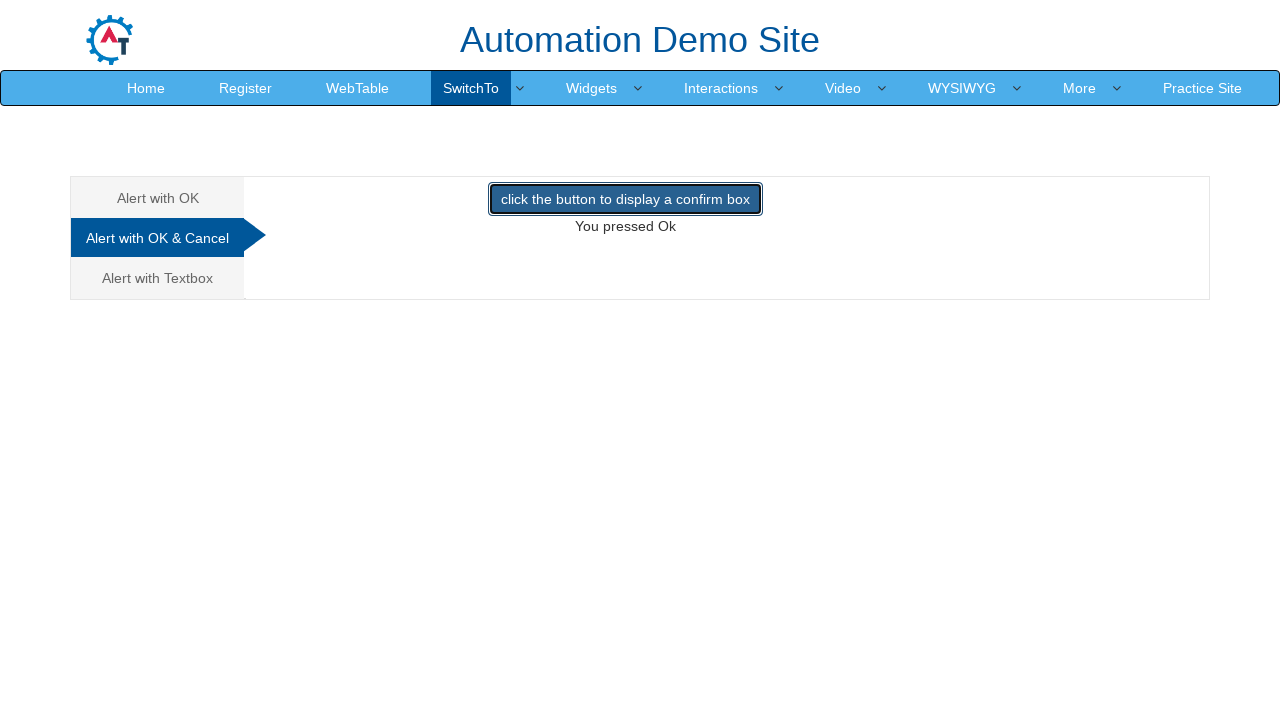

Removed previous dialog handler
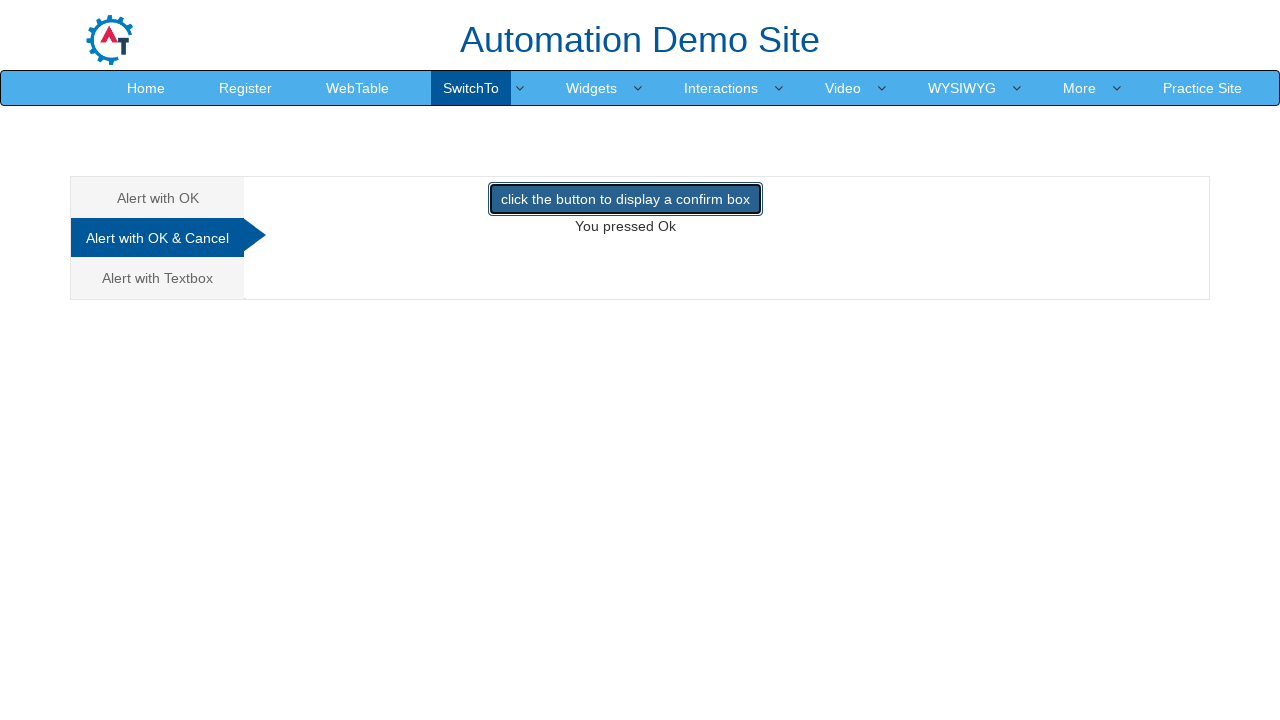

Clicked on Prompt Alert tab at (158, 278) on xpath=//a[@href='#Textbox']
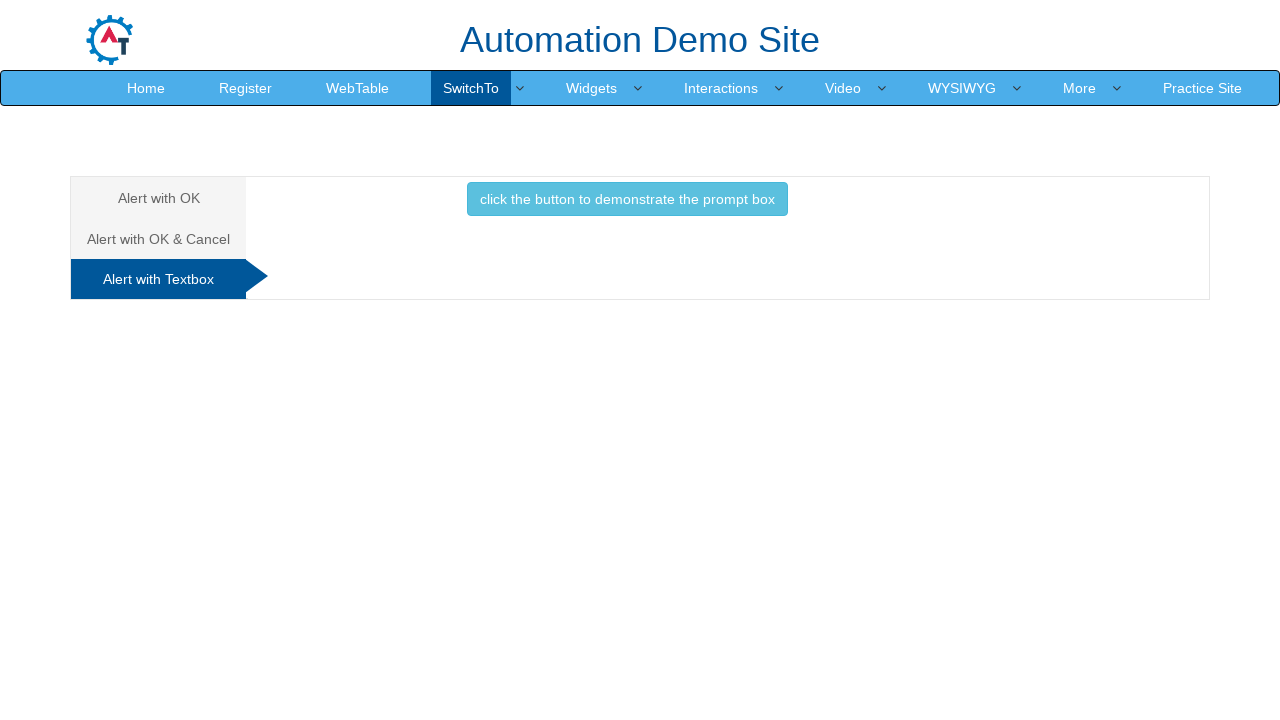

Set up dialog handler for prompt alert to enter 'SASIKA'
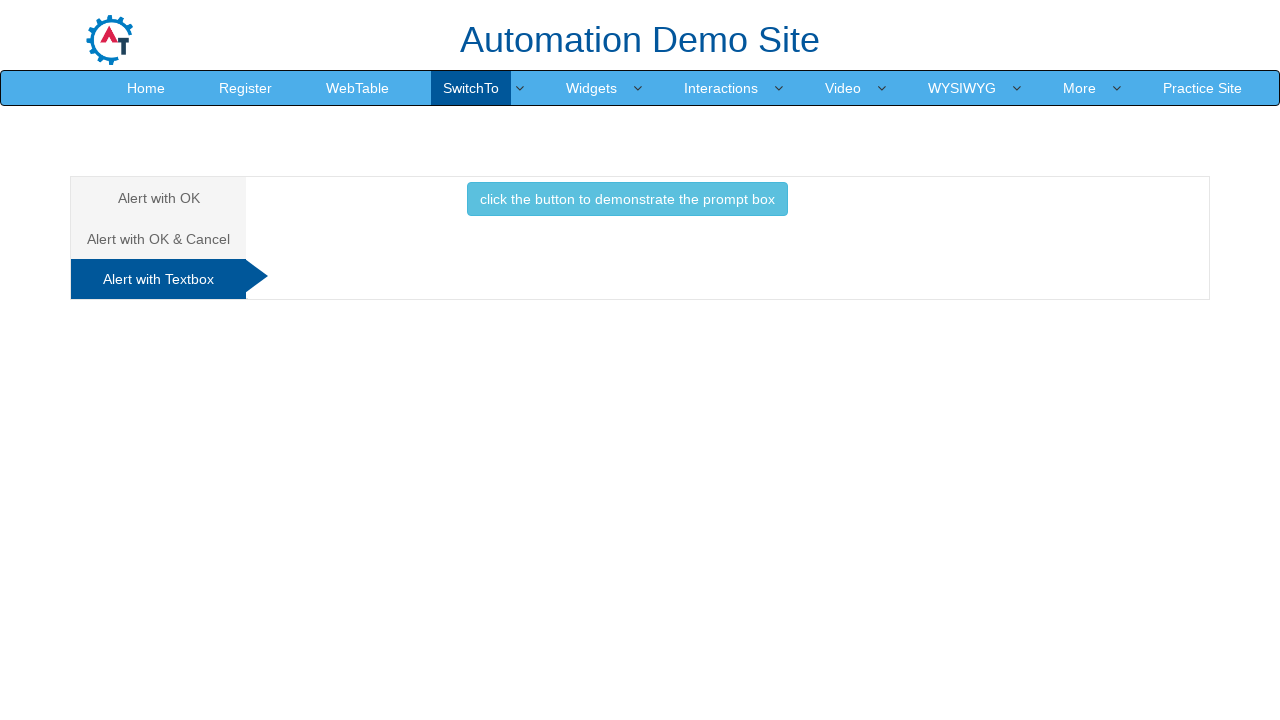

Clicked prompt alert button at (627, 199) on xpath=//button[@onclick='promptbox()']
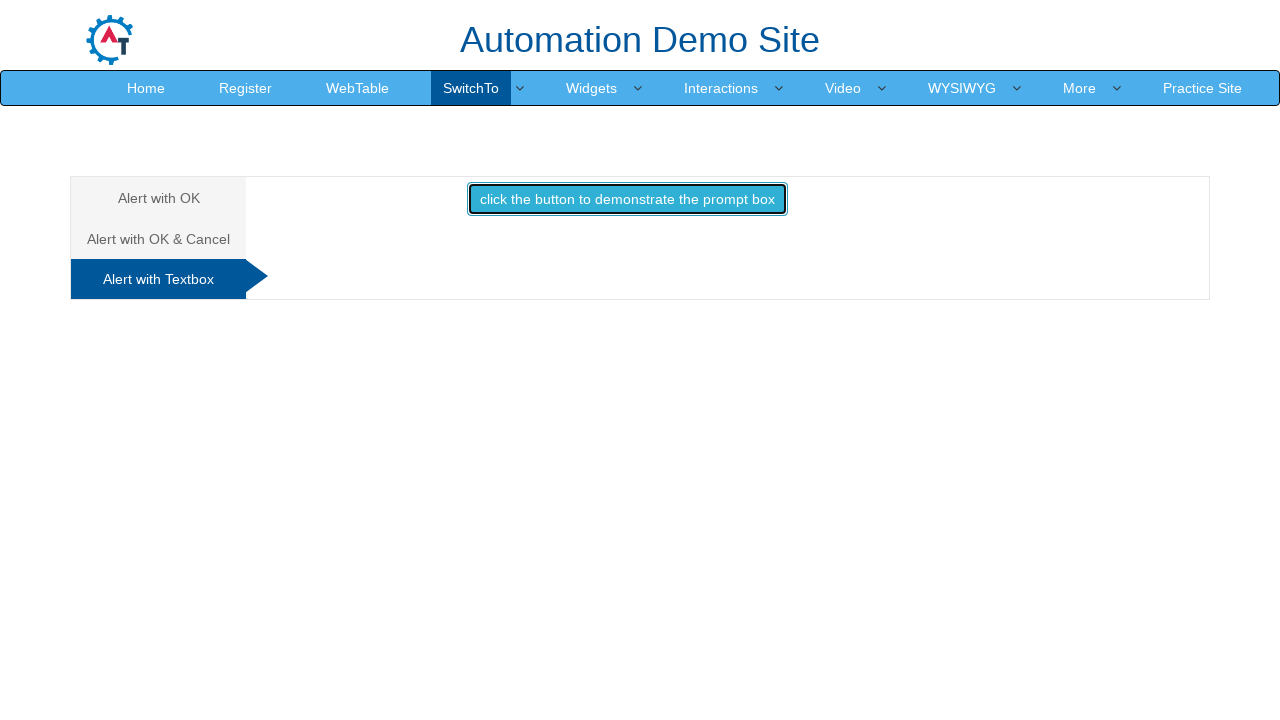

Waited for 1 second after prompt alert
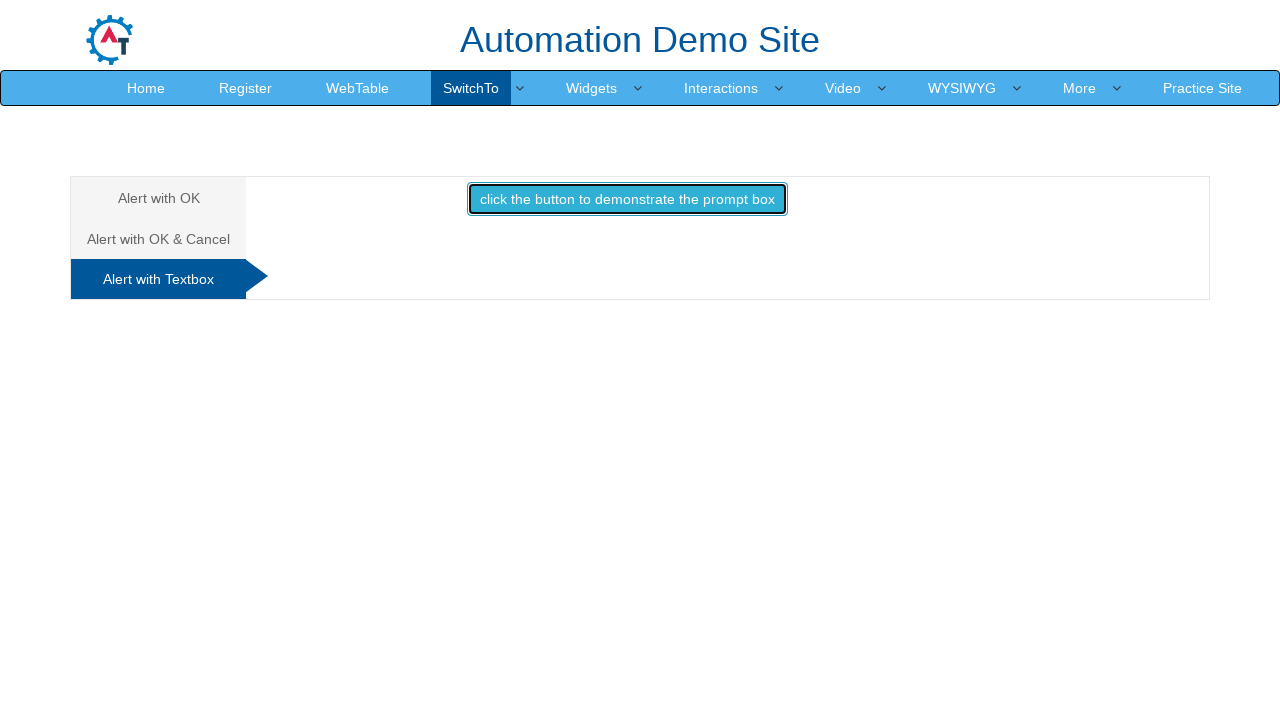

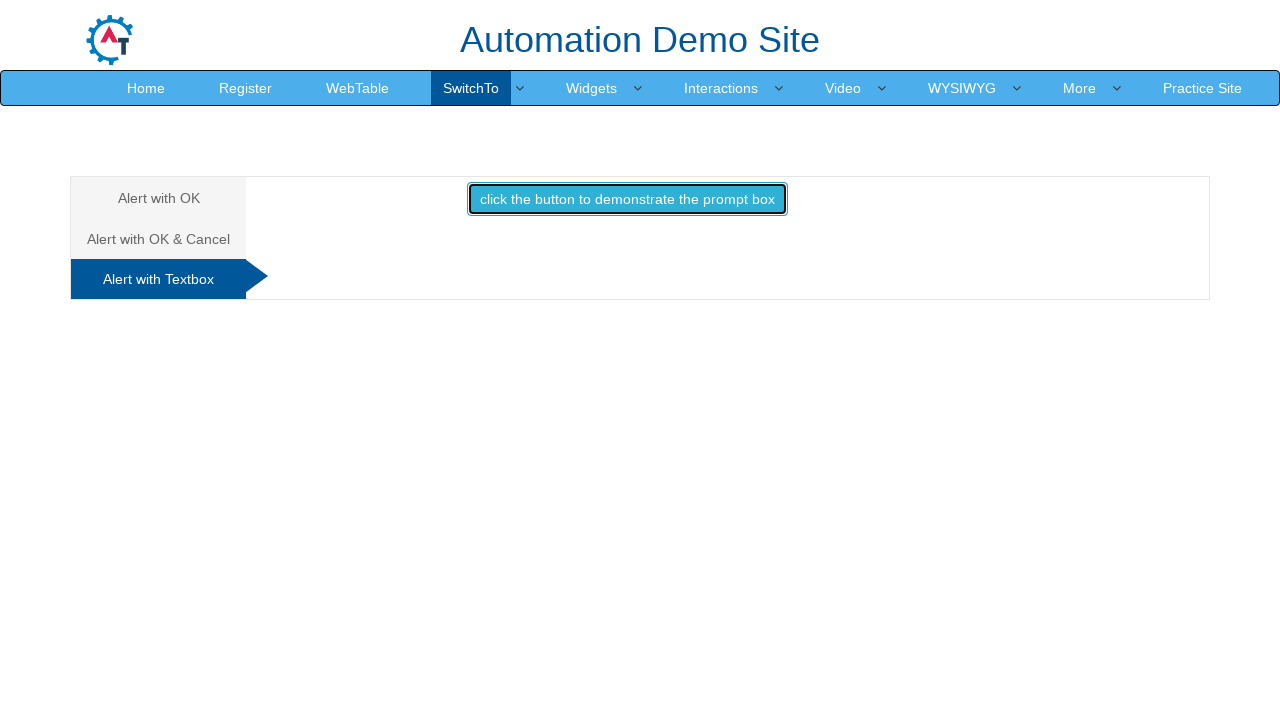